Tests JavaScript confirm dialog by clicking the JS Confirm button, accepting the confirm dialog, and verifying the "Ok" result message.

Starting URL: http://the-internet.herokuapp.com/javascript_alerts

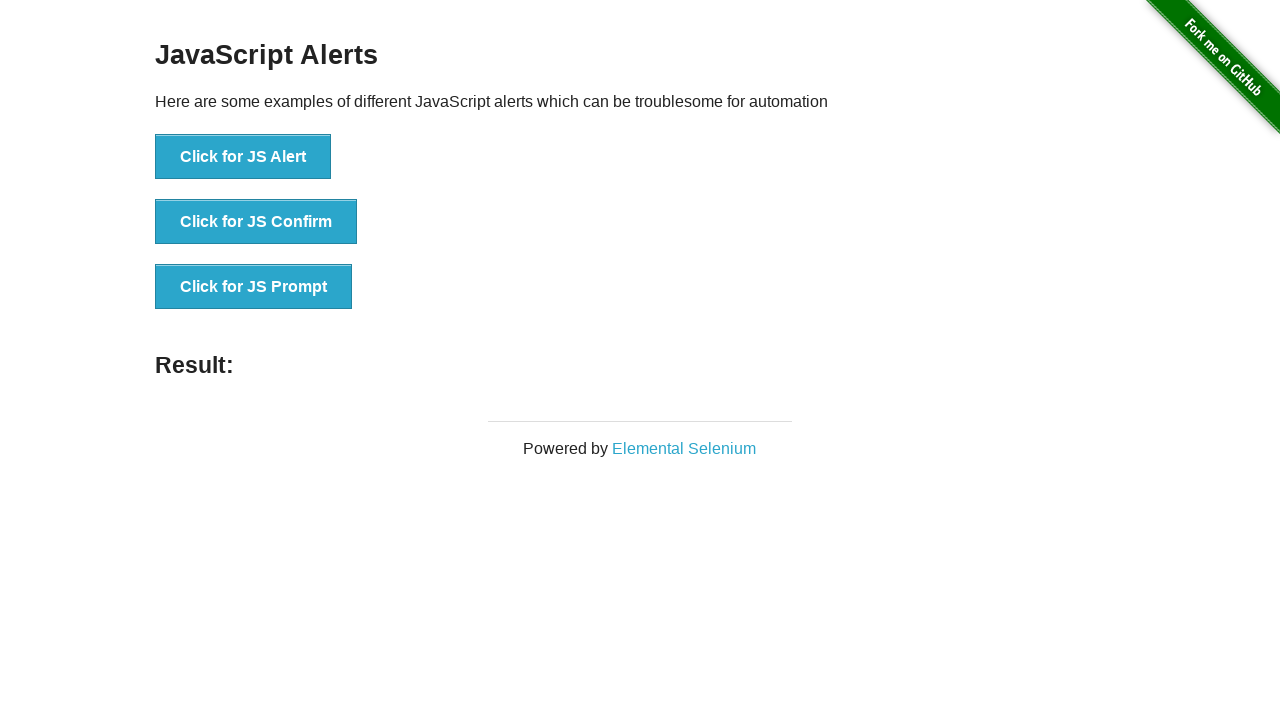

Set up dialog handler to accept confirm dialogs
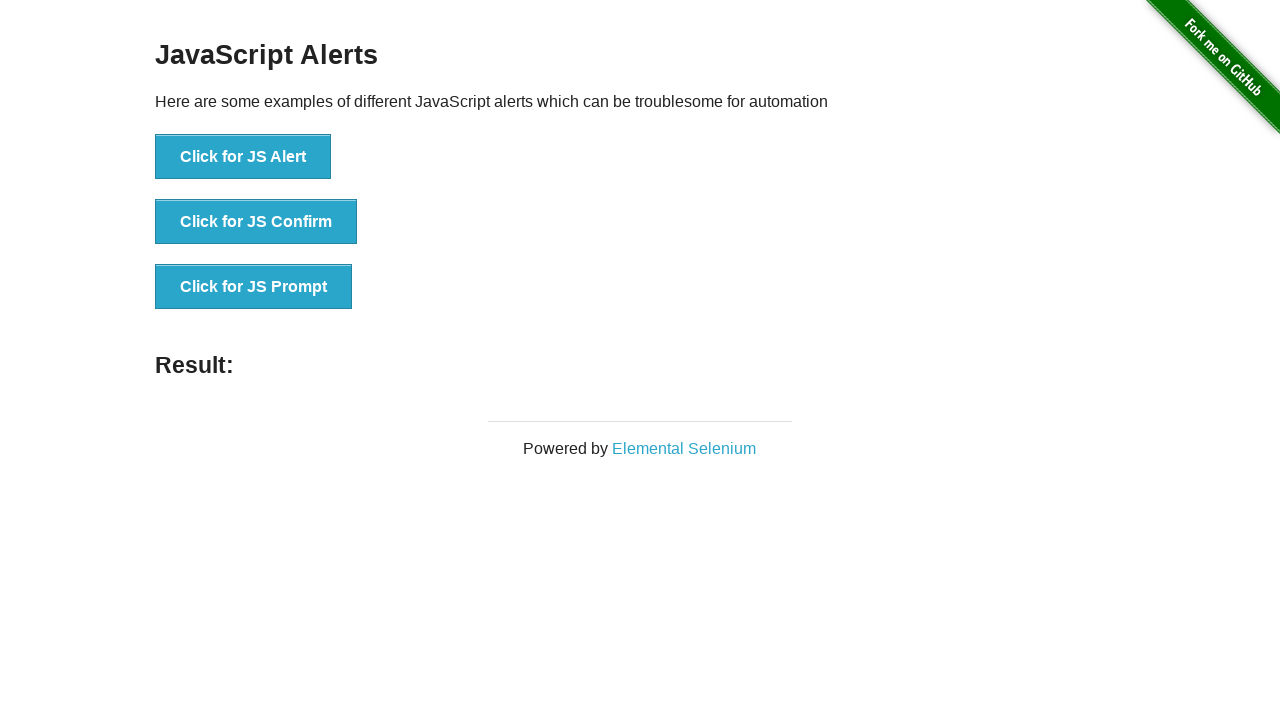

Clicked the JS Confirm button at (256, 222) on xpath=//button[text()='Click for JS Confirm']
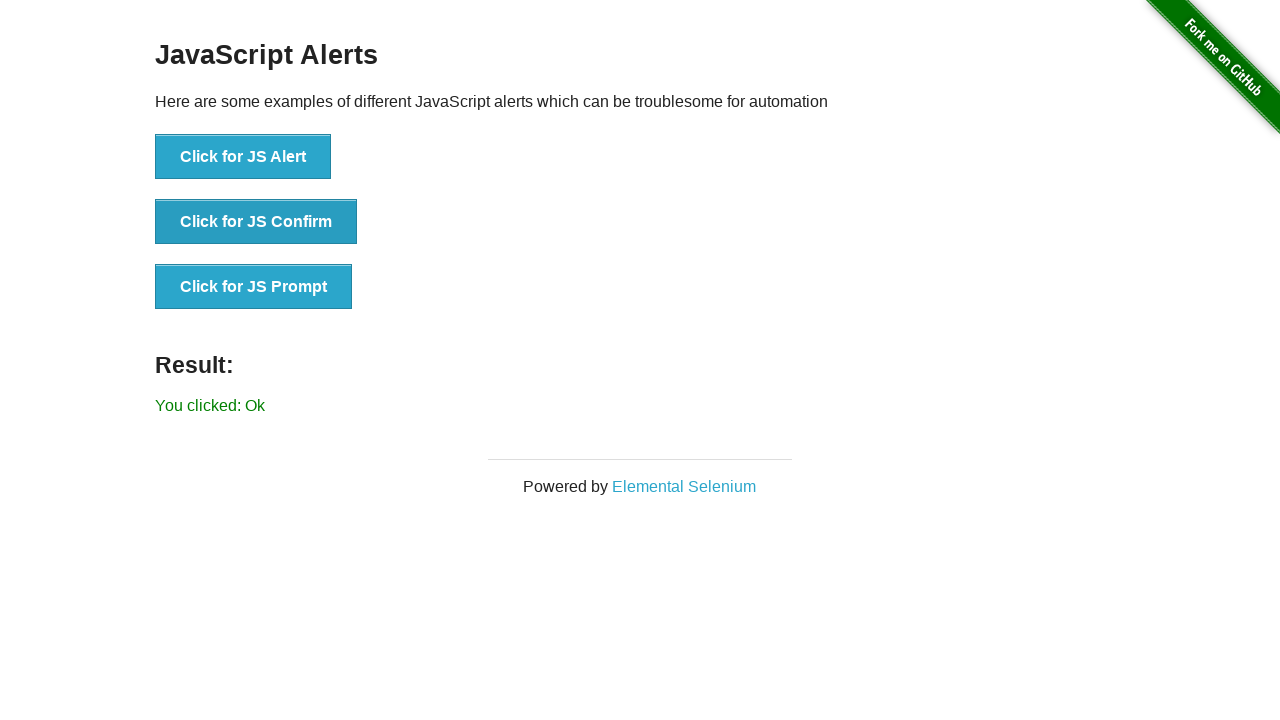

Verified 'You clicked: Ok' result message appeared after accepting confirm dialog
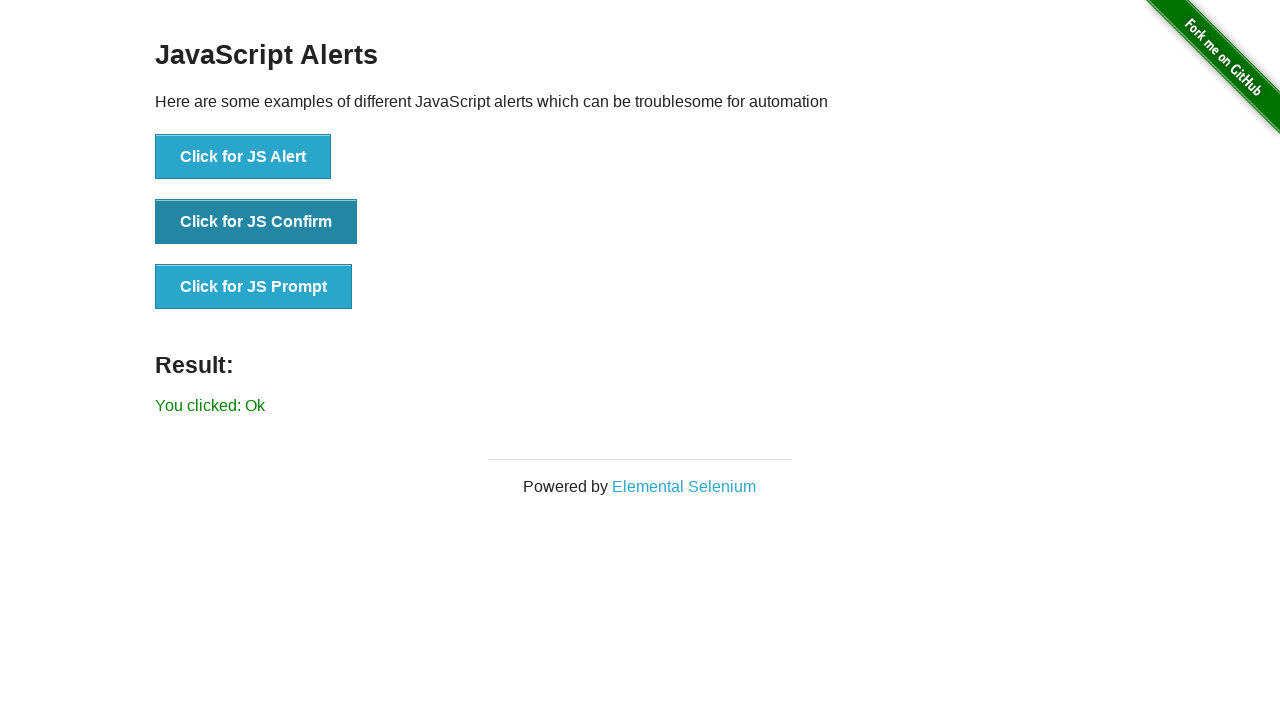

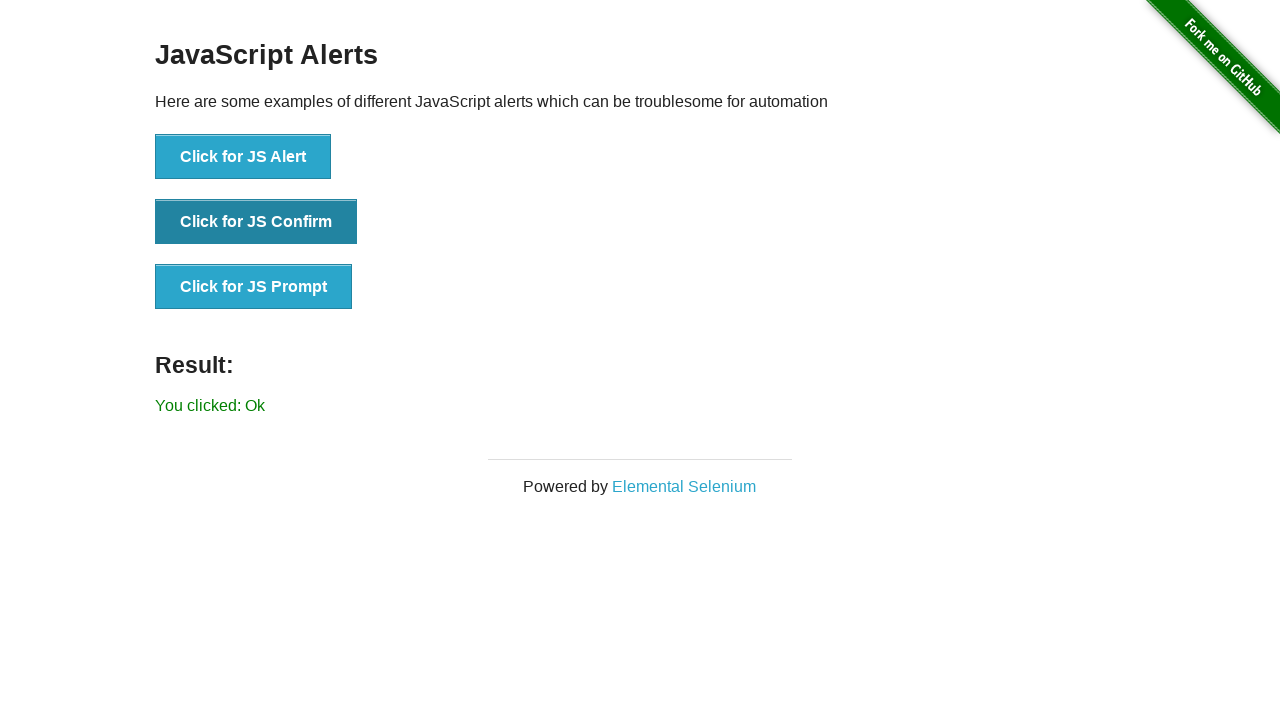